Tests browser navigation methods including back, forward, refresh, window resizing and positioning

Starting URL: https://www.firefox.com

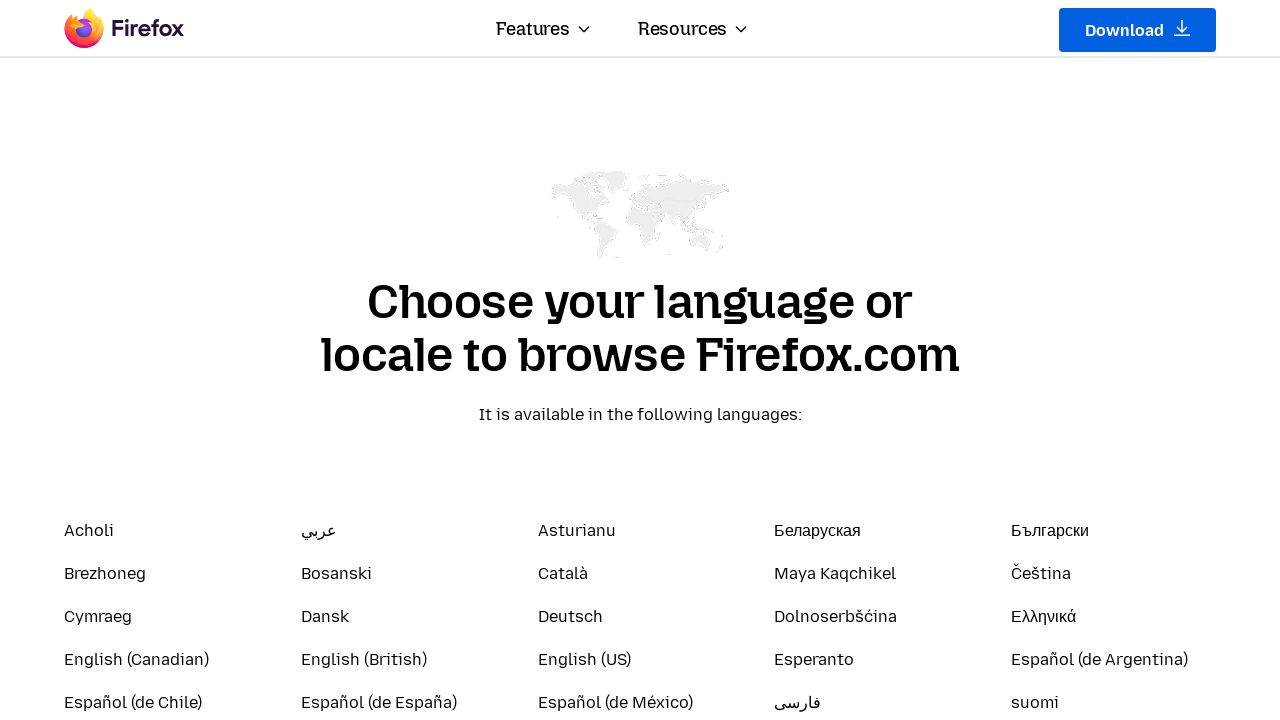

Navigated to demo app login page
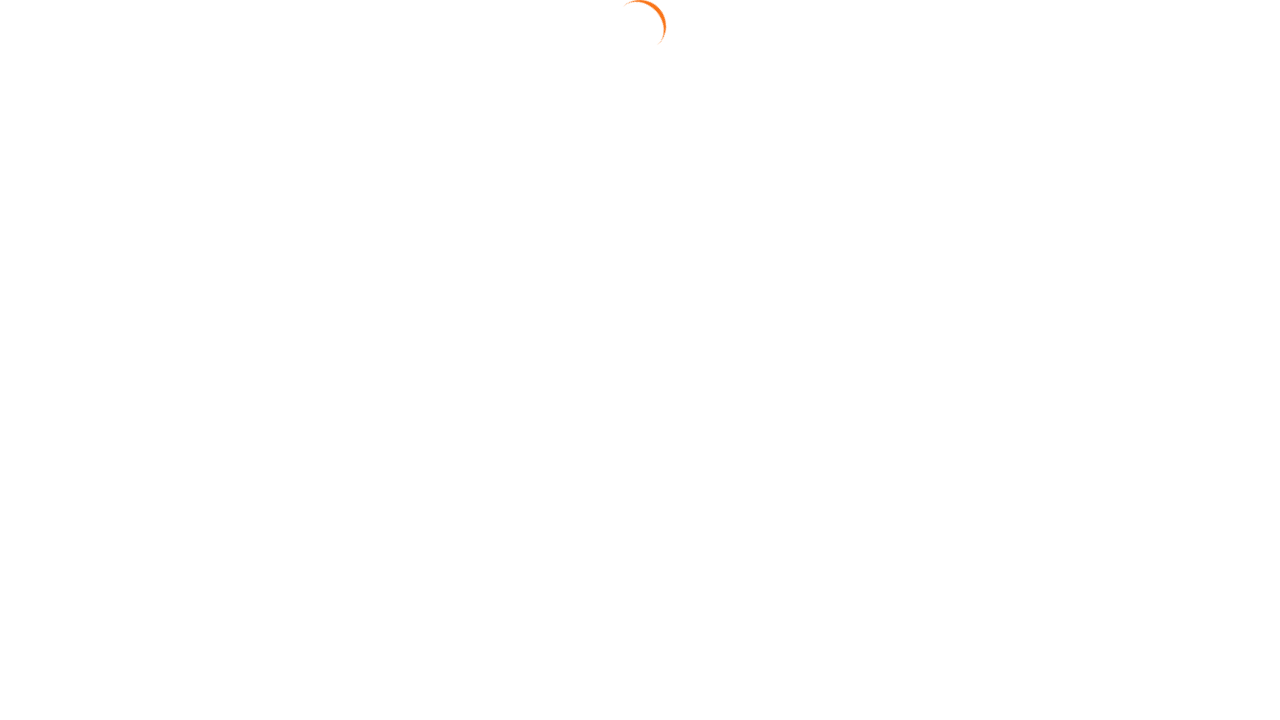

Waited 2000ms for page to load
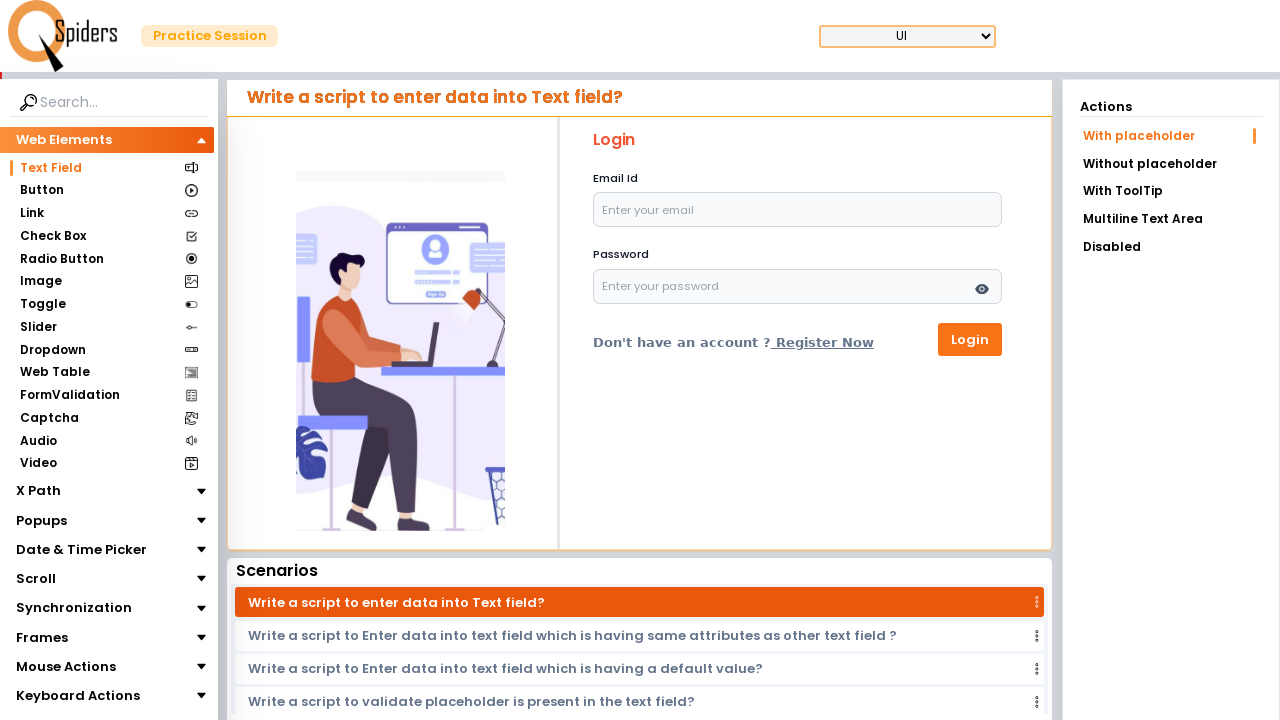

Navigated back to Firefox page using browser back button
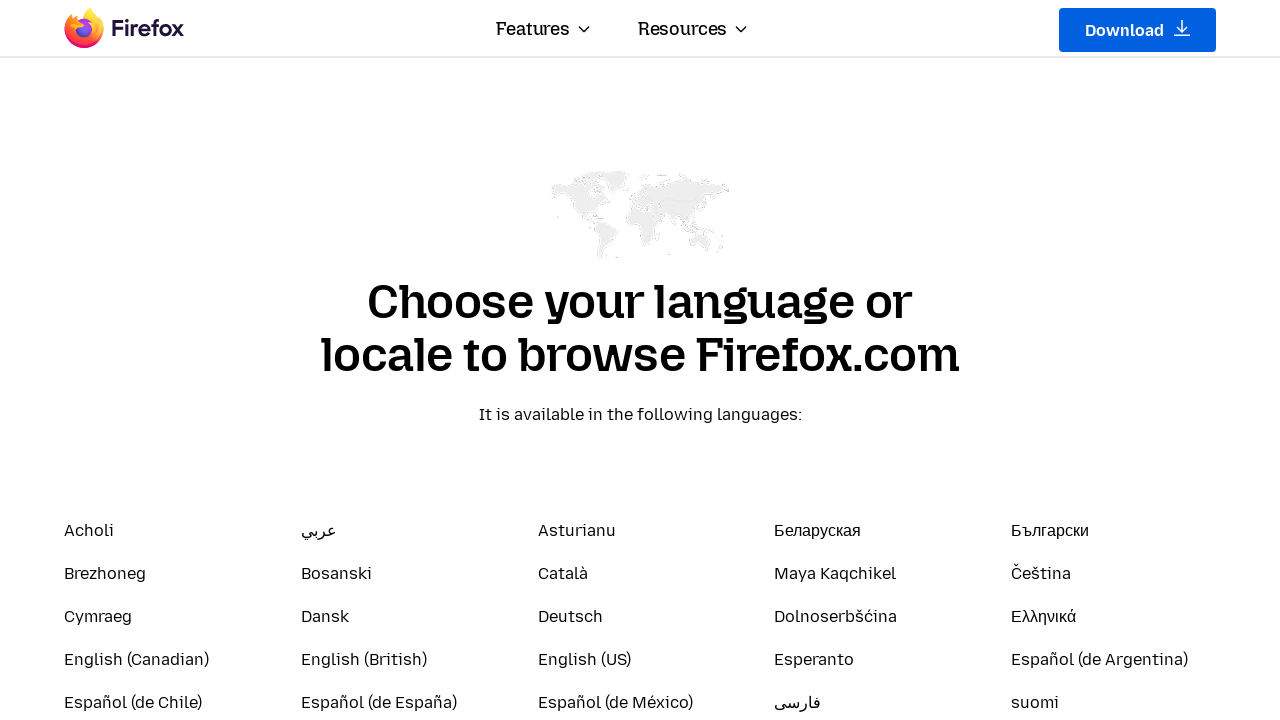

Waited 2000ms for Firefox page to load
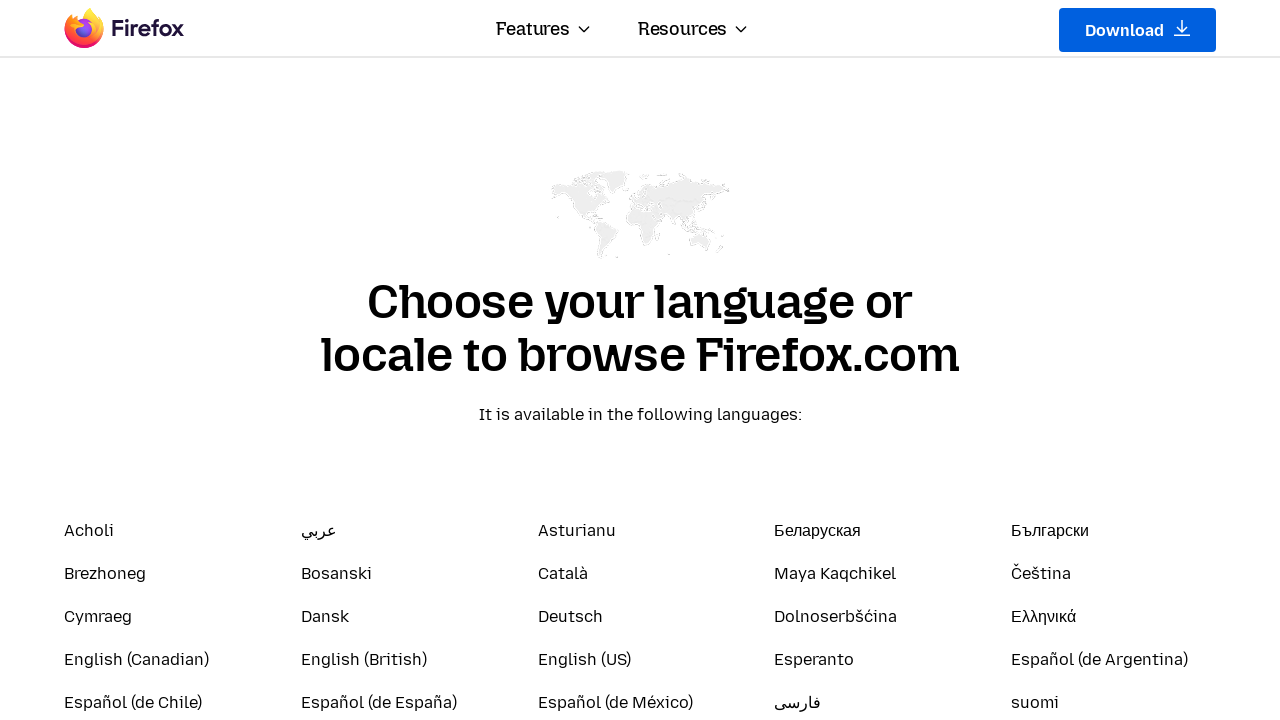

Navigated forward to demo app using browser forward button
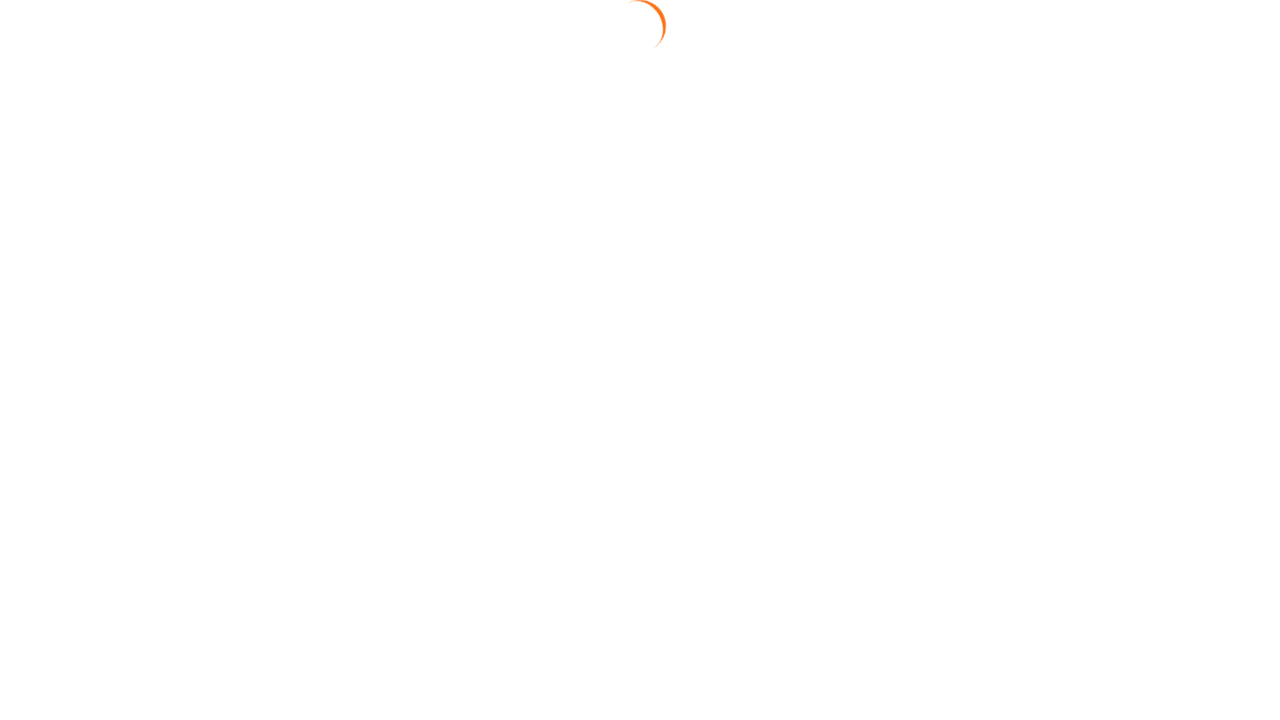

Waited 2000ms for demo app page to load
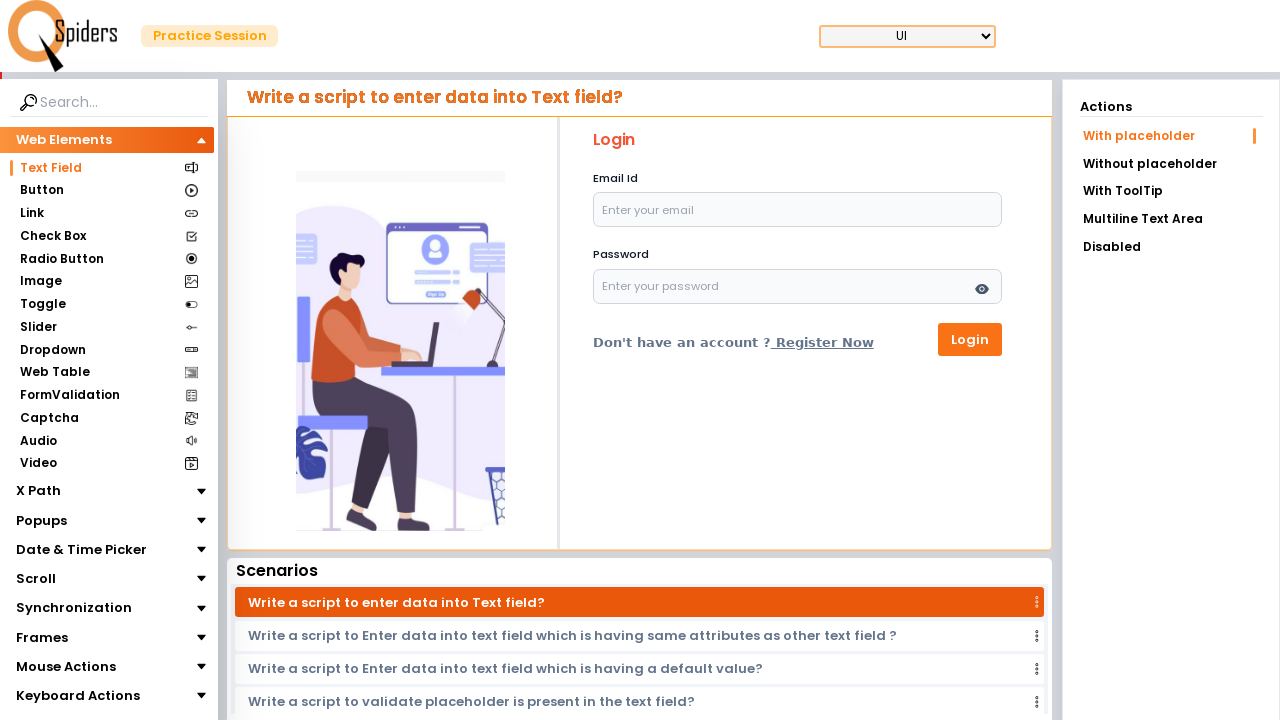

Refreshed the current page
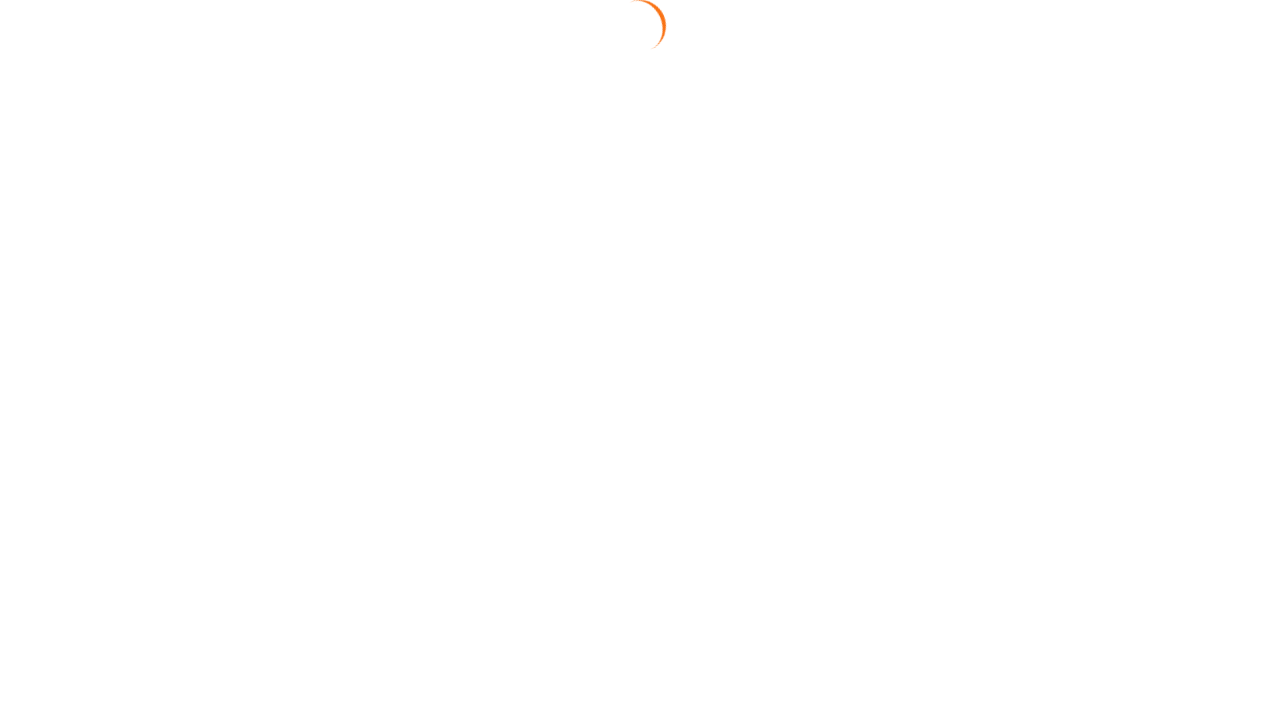

Resized viewport to 200x300 pixels
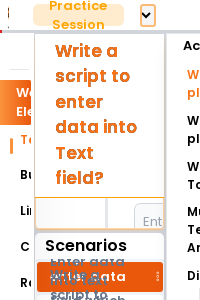

Cleared all cookies from current context
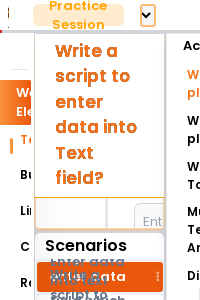

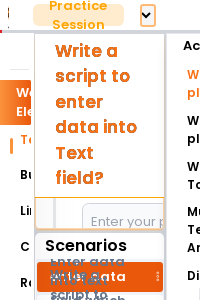